Navigates a Latvian classifieds website (ss.com), clicks on the cars category, then selects Ford brand to browse Ford car listings.

Starting URL: https://www.ss.com/lv/

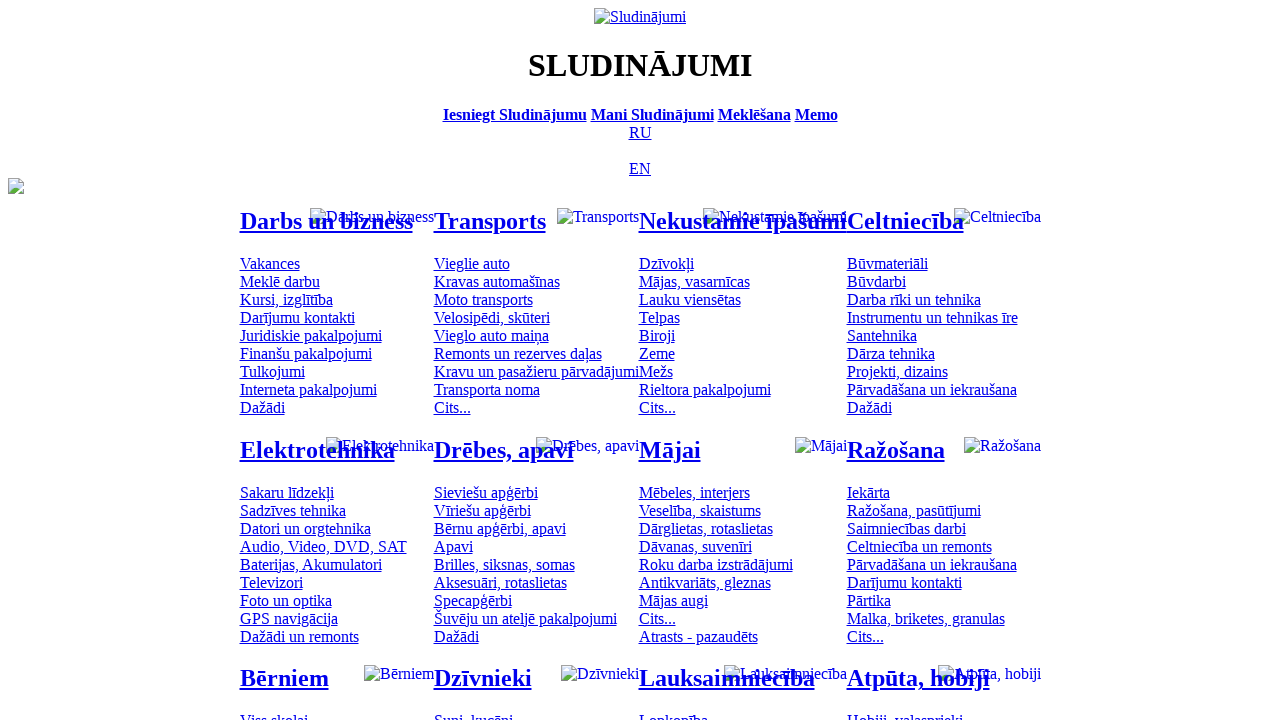

Clicked on the cars category (Vieglie auto) at (472, 263) on #mtd_97
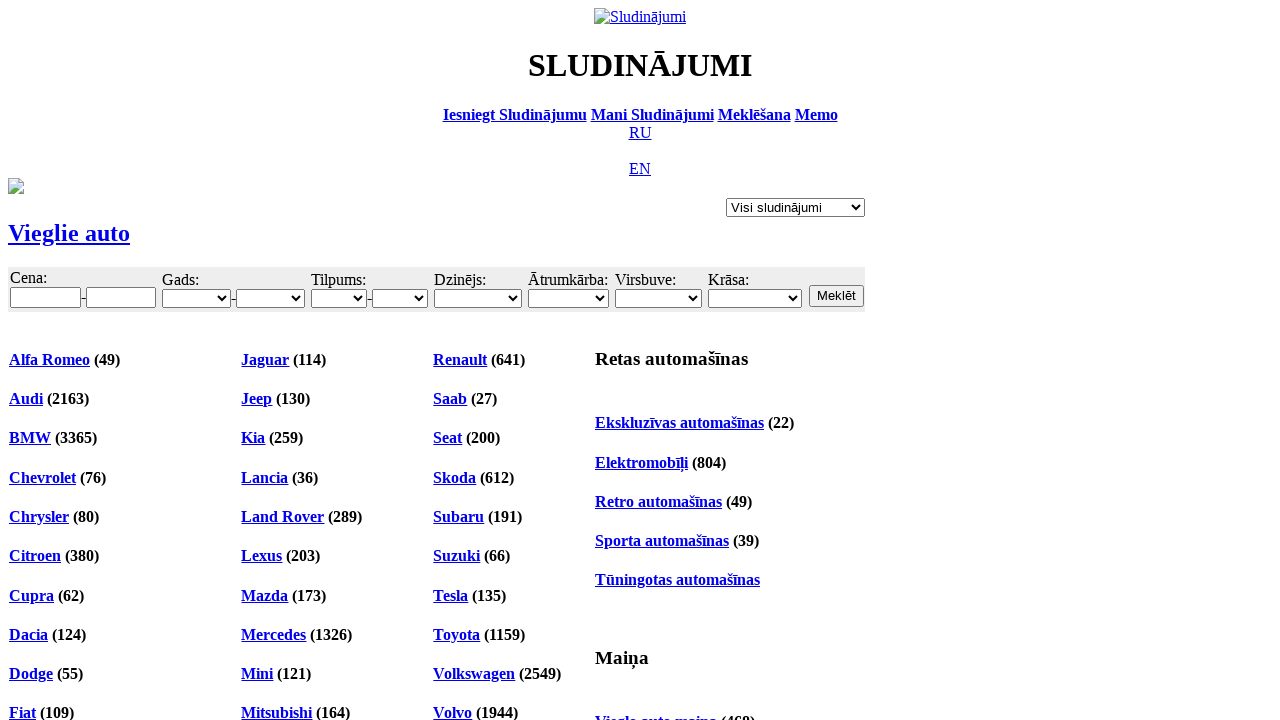

Waited for page to load (networkidle state)
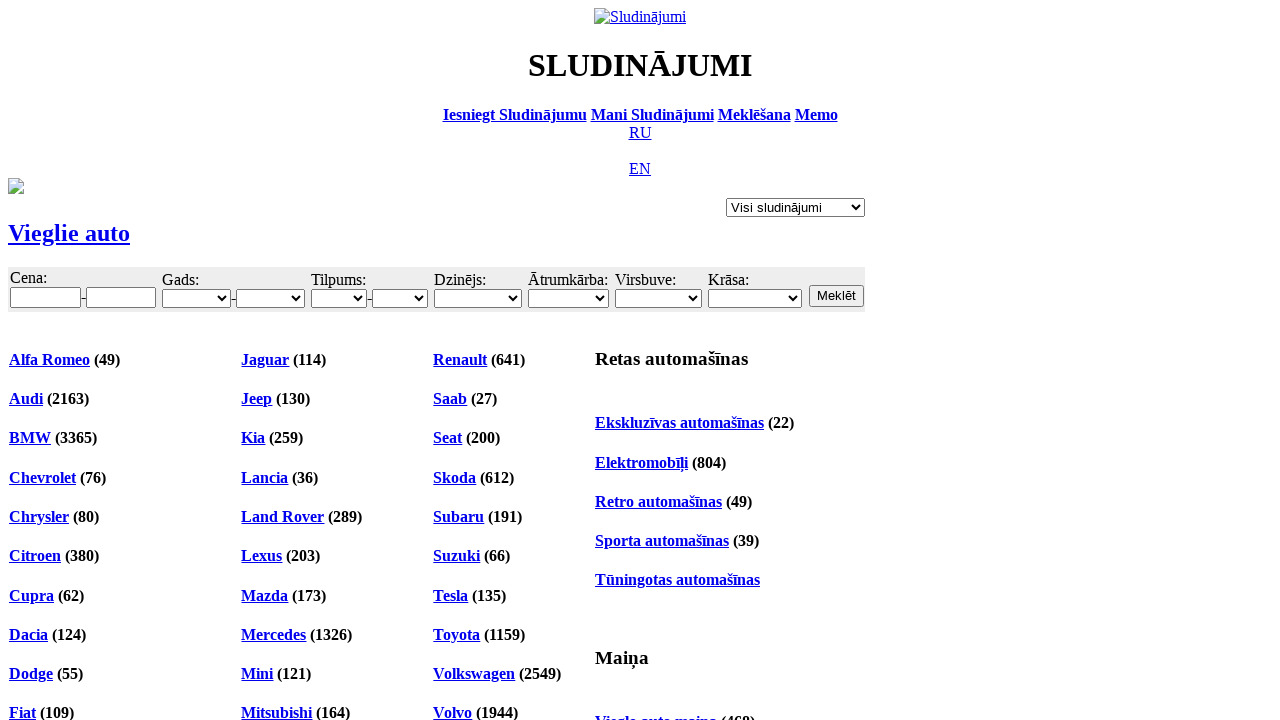

Clicked on Ford brand at (26, 360) on a:text('Ford')
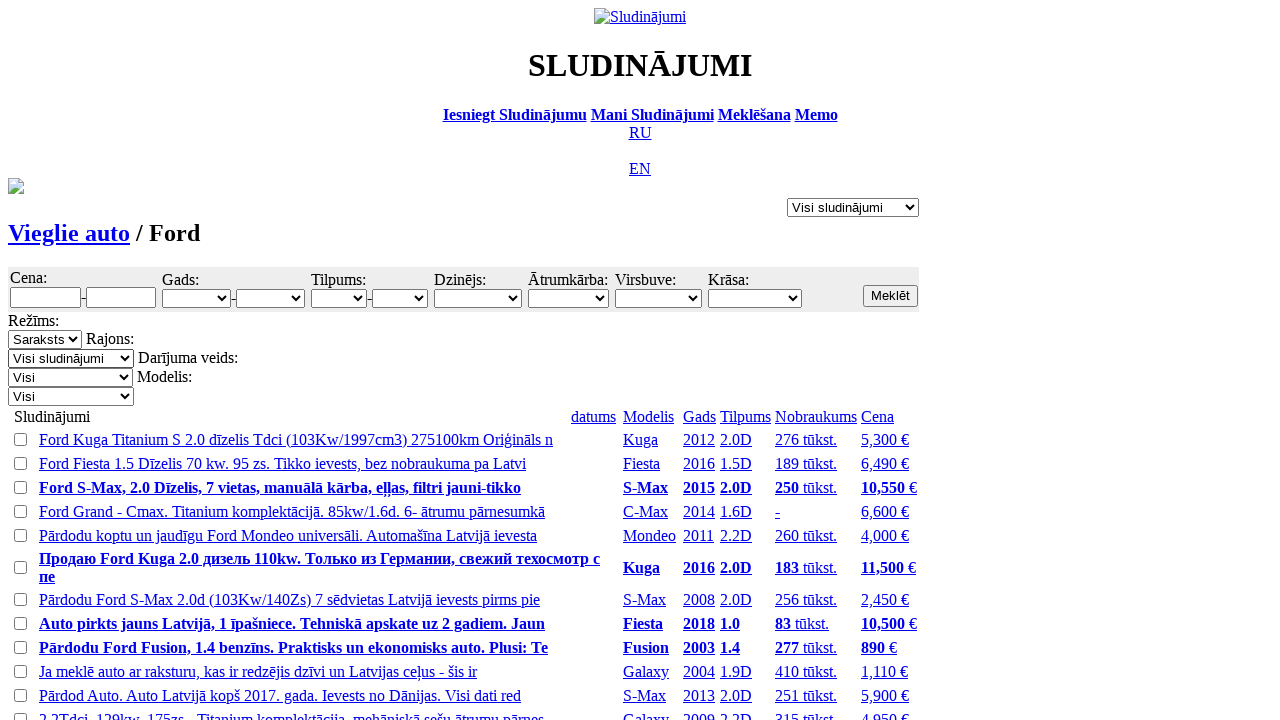

Waited for Ford listings page to load (networkidle state)
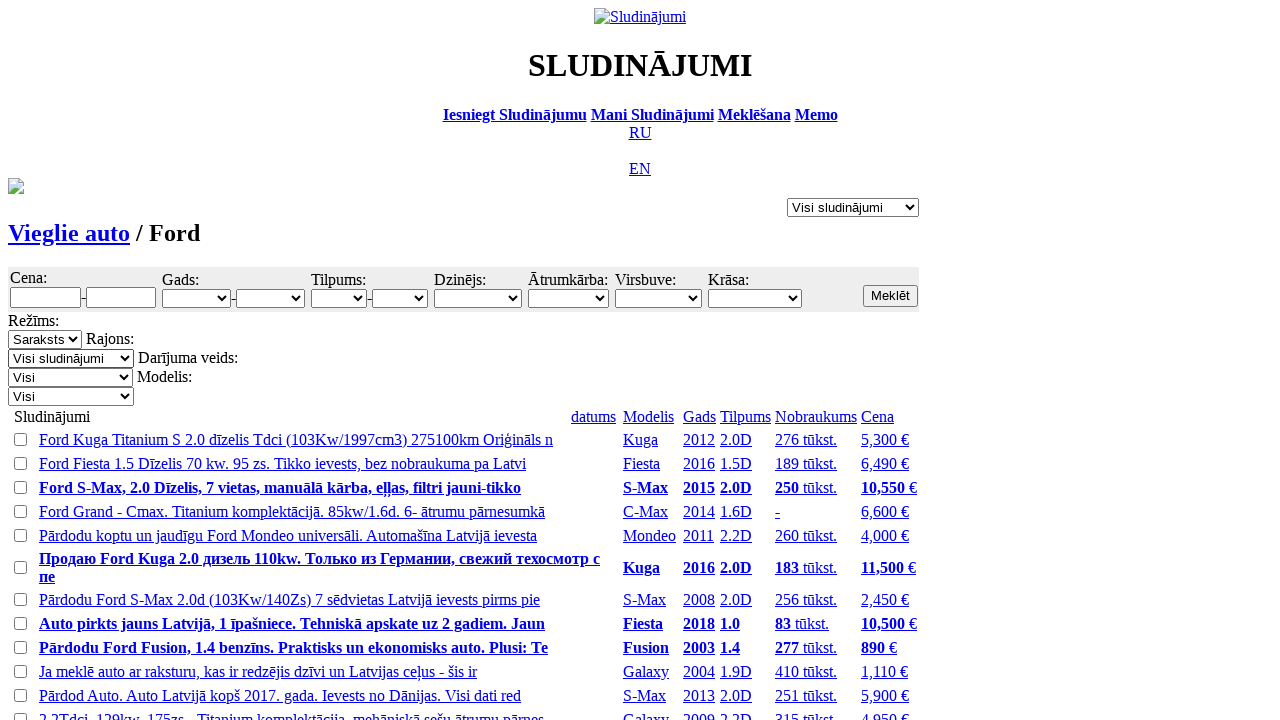

Verified car listings are displayed
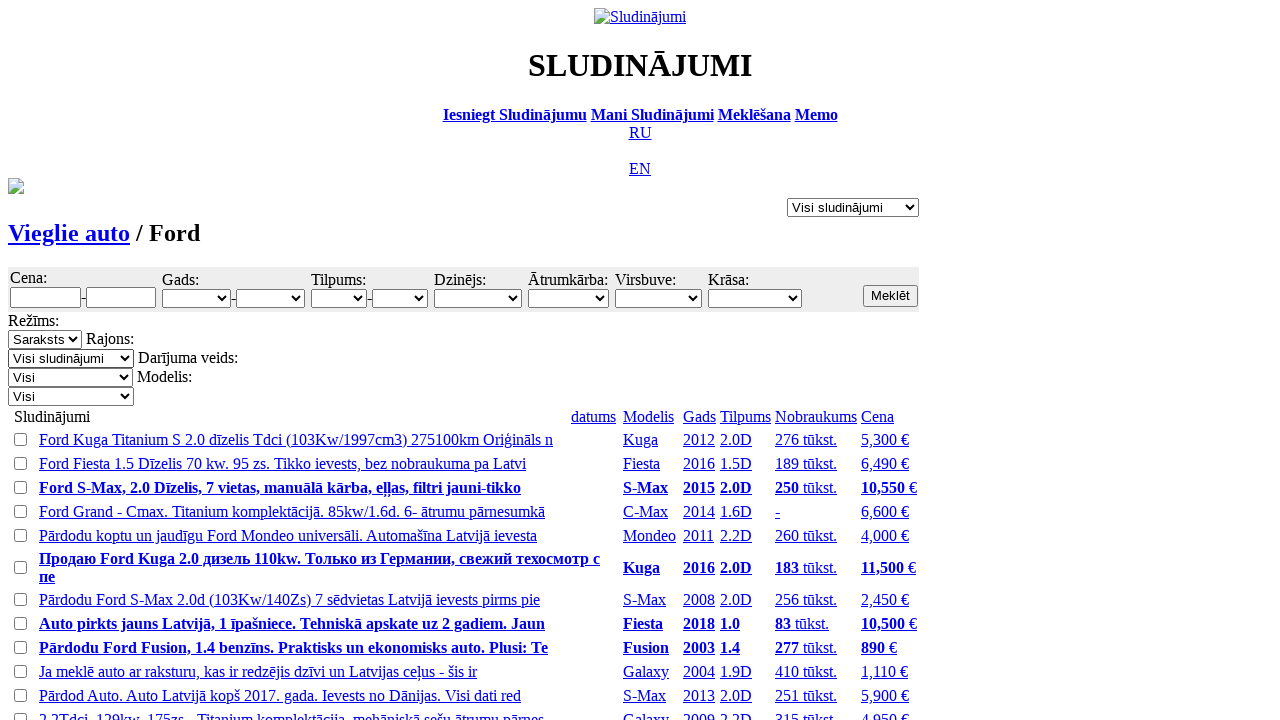

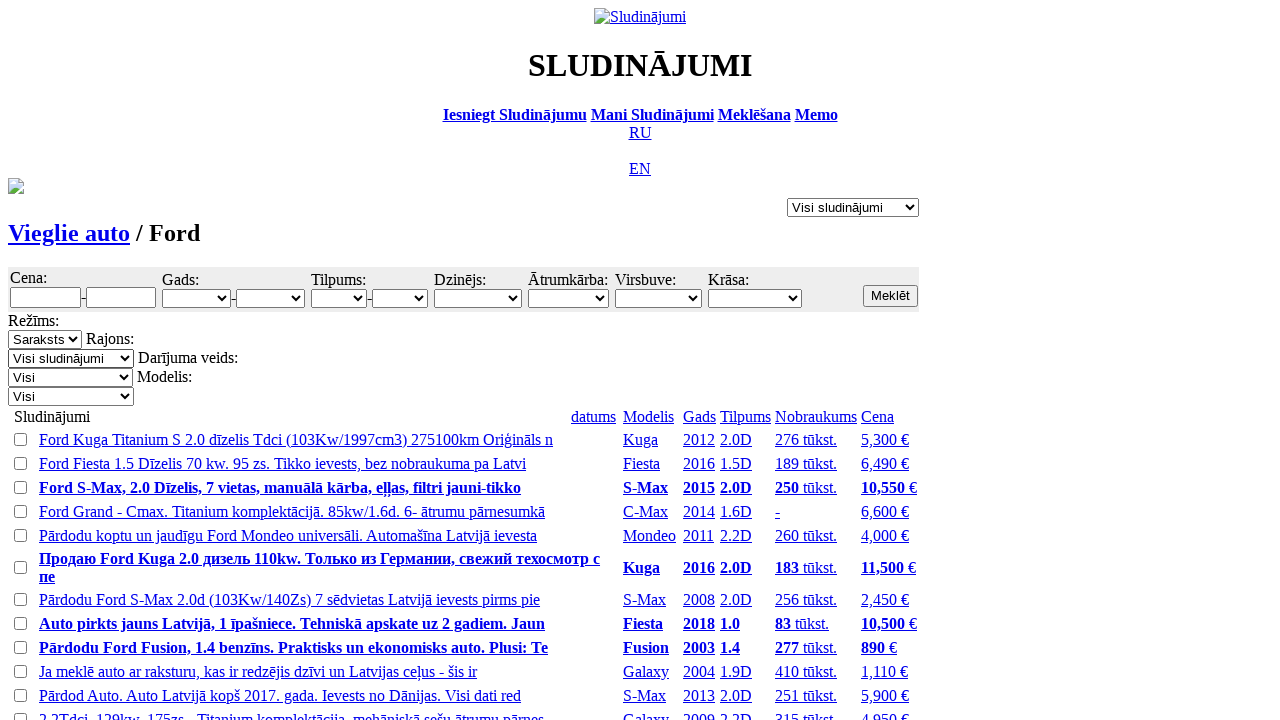